Tests JavaScript alert and confirm dialog handling by triggering alerts with custom text and accepting/dismissing them

Starting URL: https://rahulshettyacademy.com/AutomationPractice/

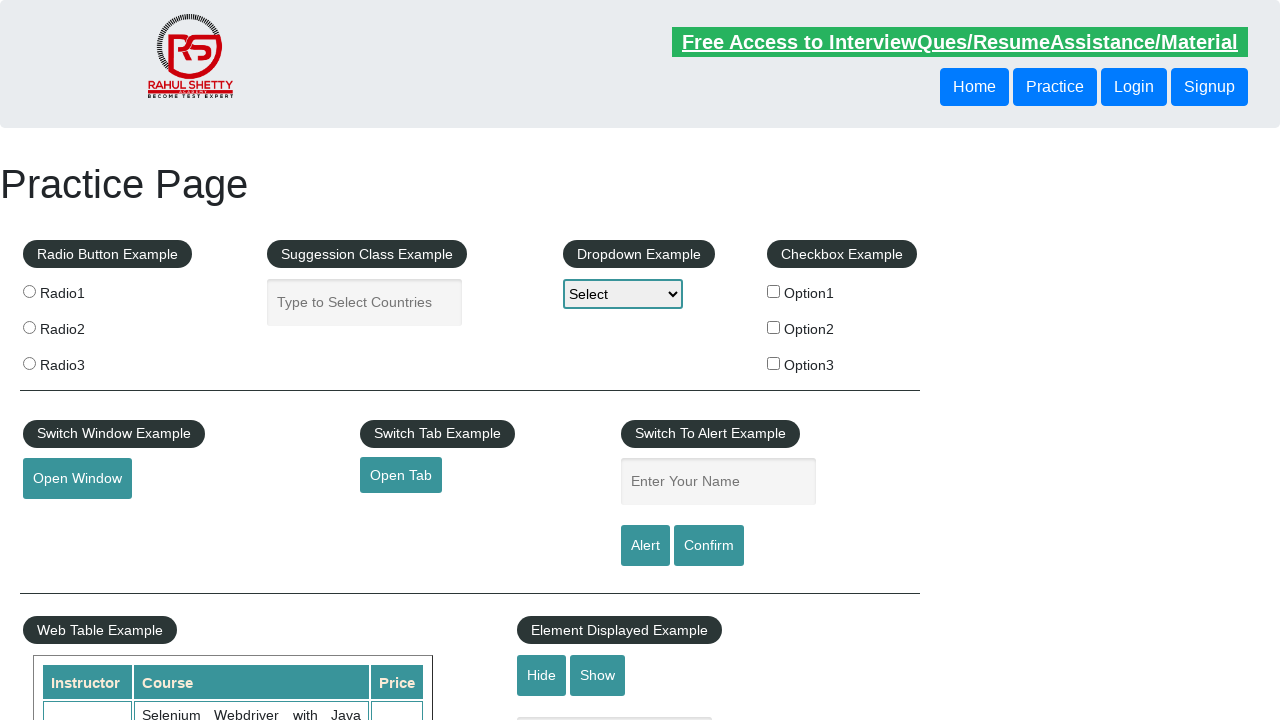

Filled name field with 'Anejah' on #name
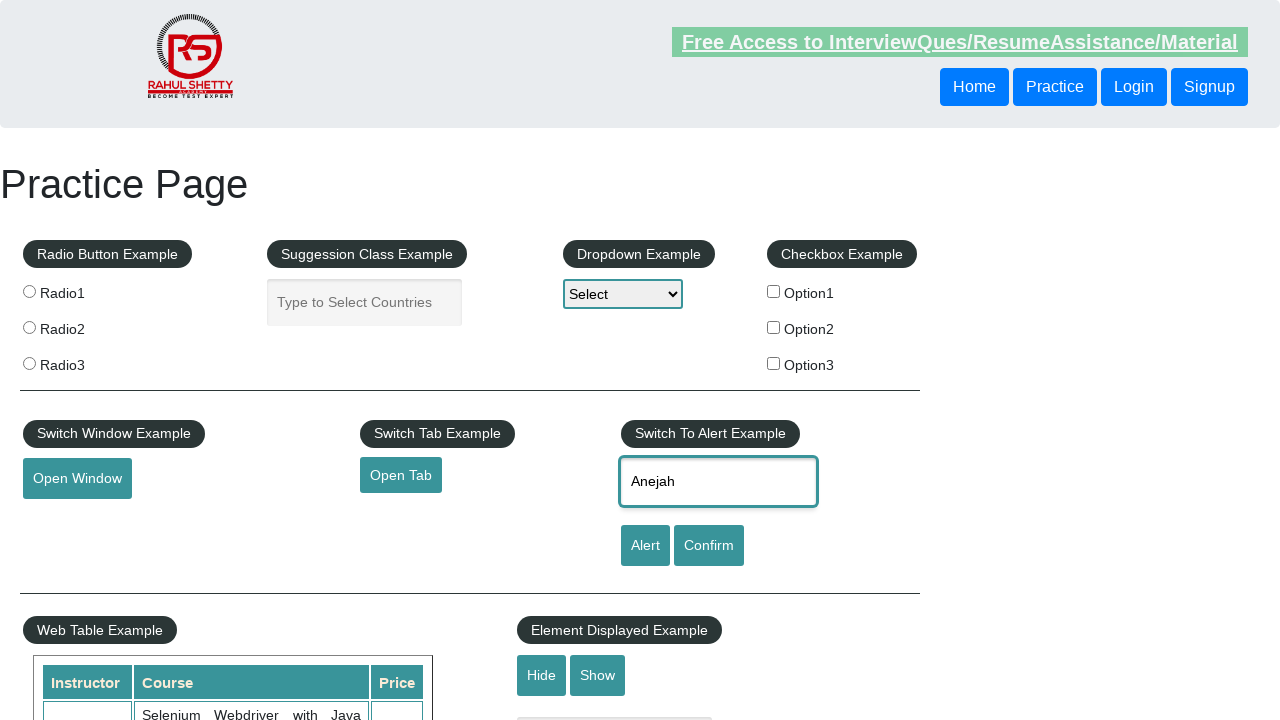

Clicked alert button to trigger JavaScript alert at (645, 546) on #alertbtn
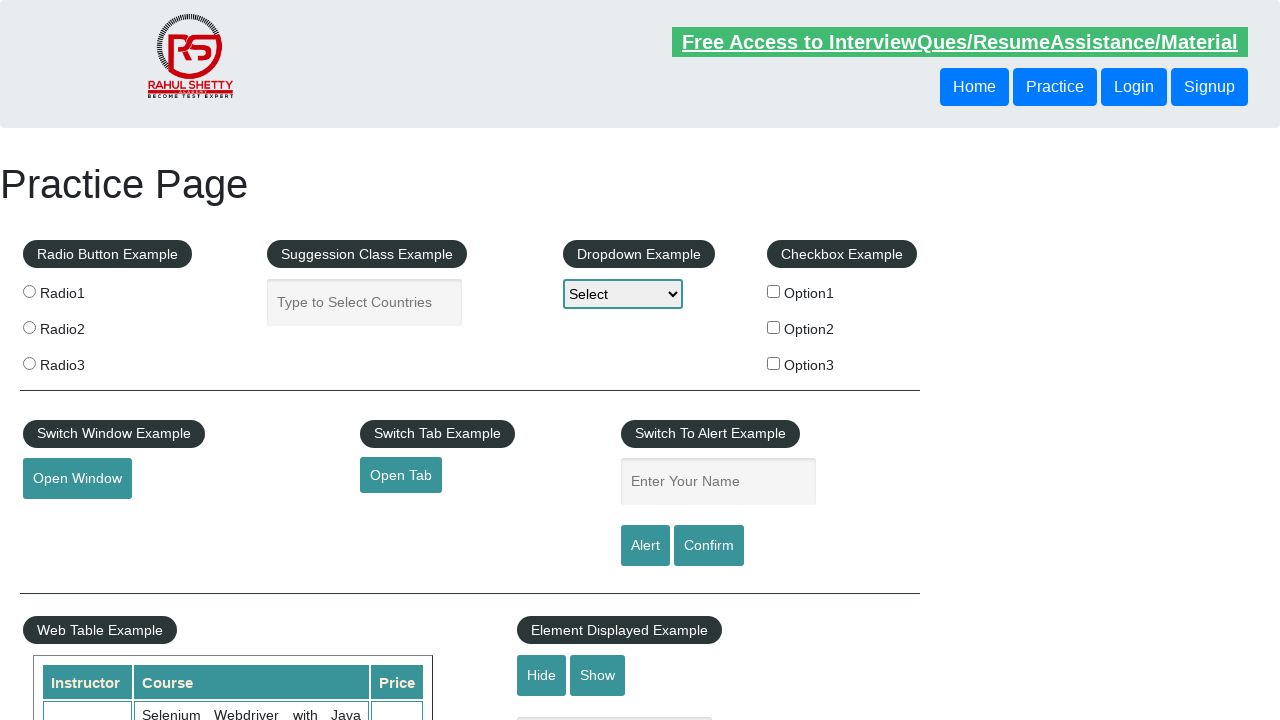

Set up dialog handler to accept alerts
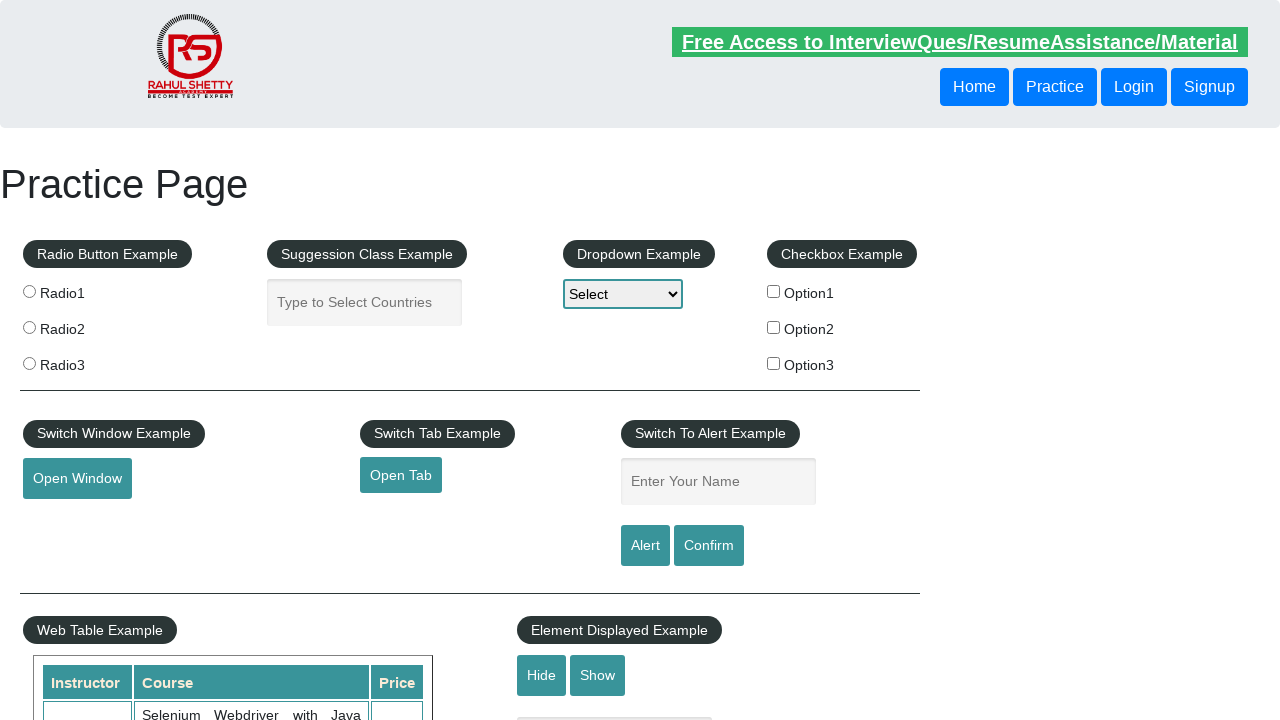

Filled name field with 'Benny' on #name
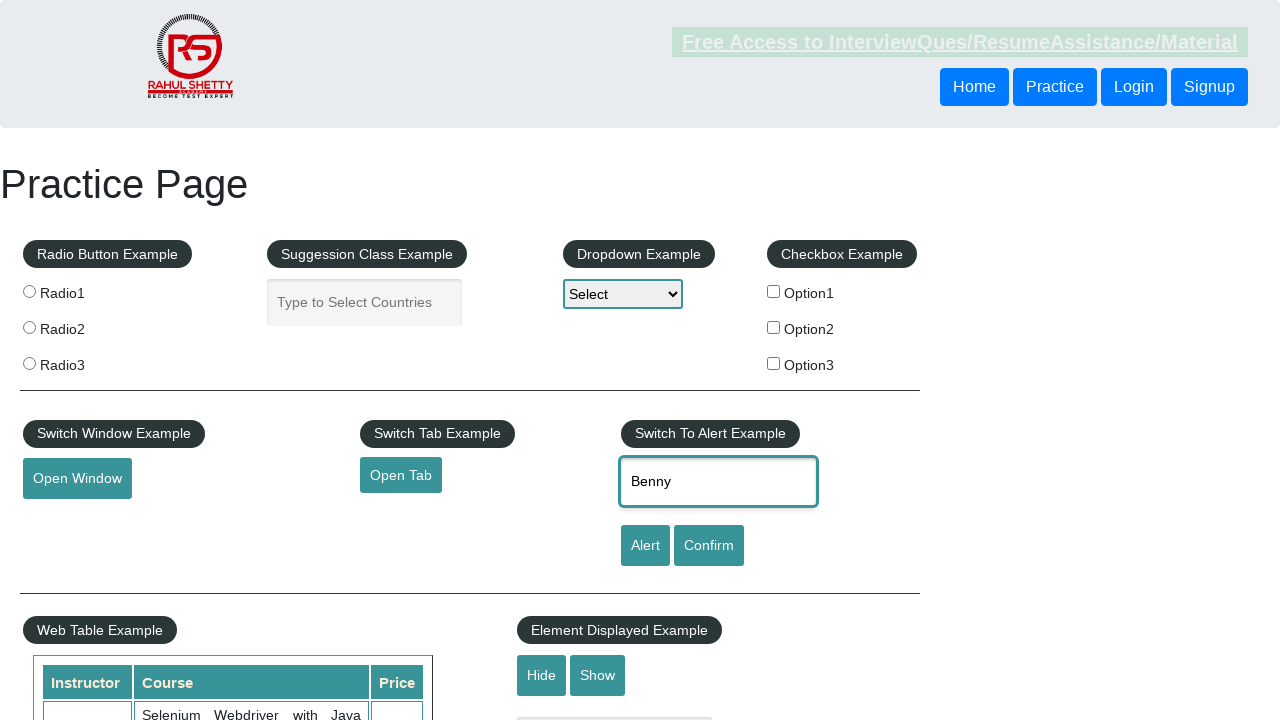

Set up dialog handler to dismiss confirm dialogs
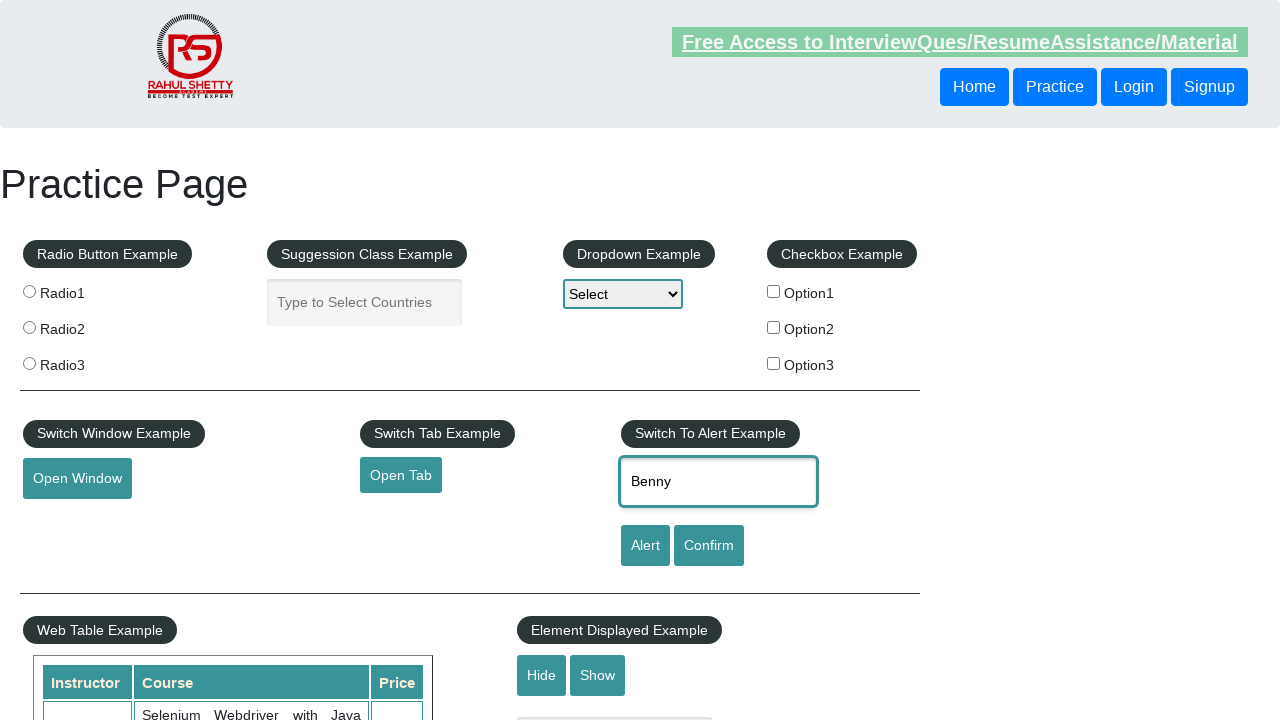

Clicked confirm button to trigger JavaScript confirm dialog at (709, 546) on #confirmbtn
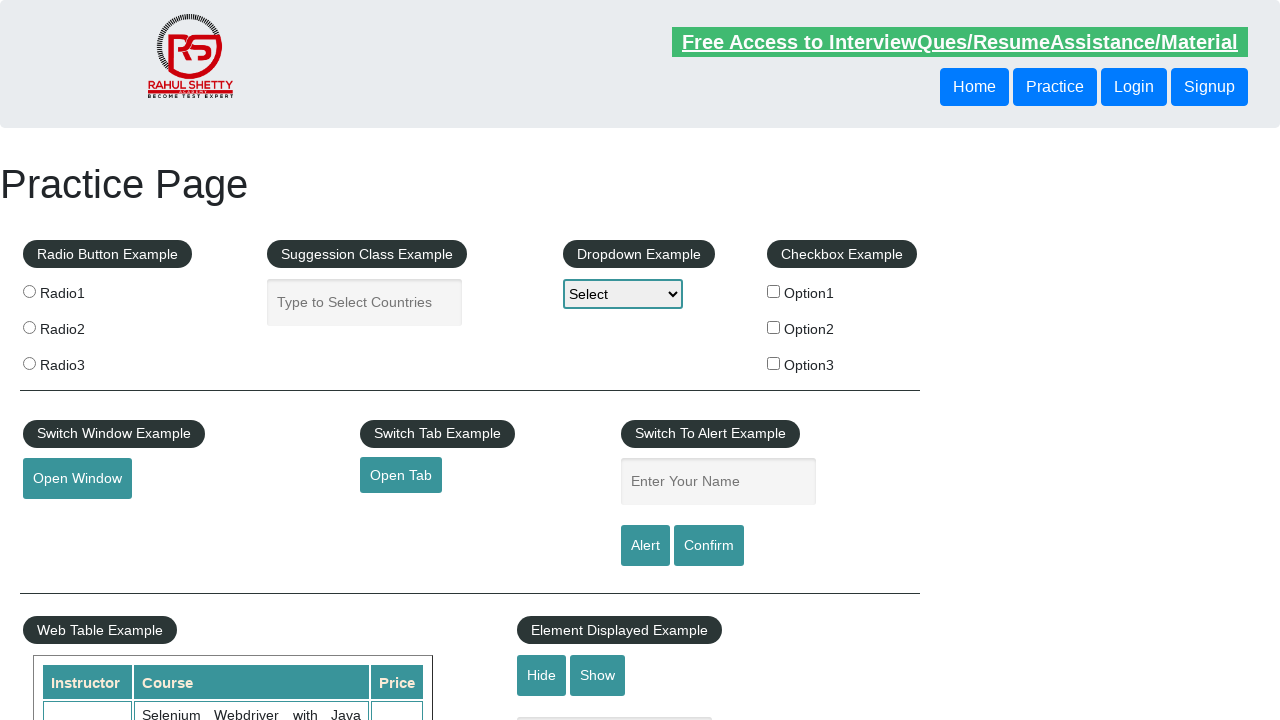

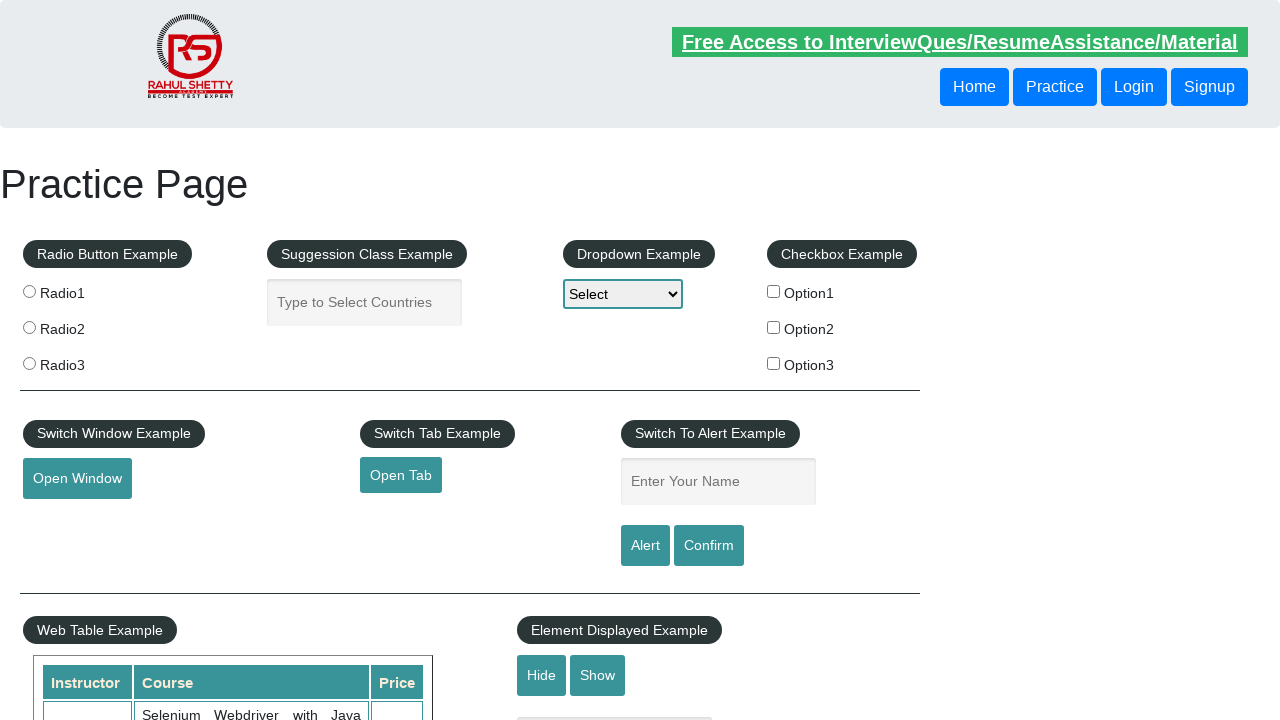